Tests account registration form by filling in user details including name, email, phone, password and accepting terms

Starting URL: https://ecommerce-playground.lambdatest.io/index.php?route=account/register

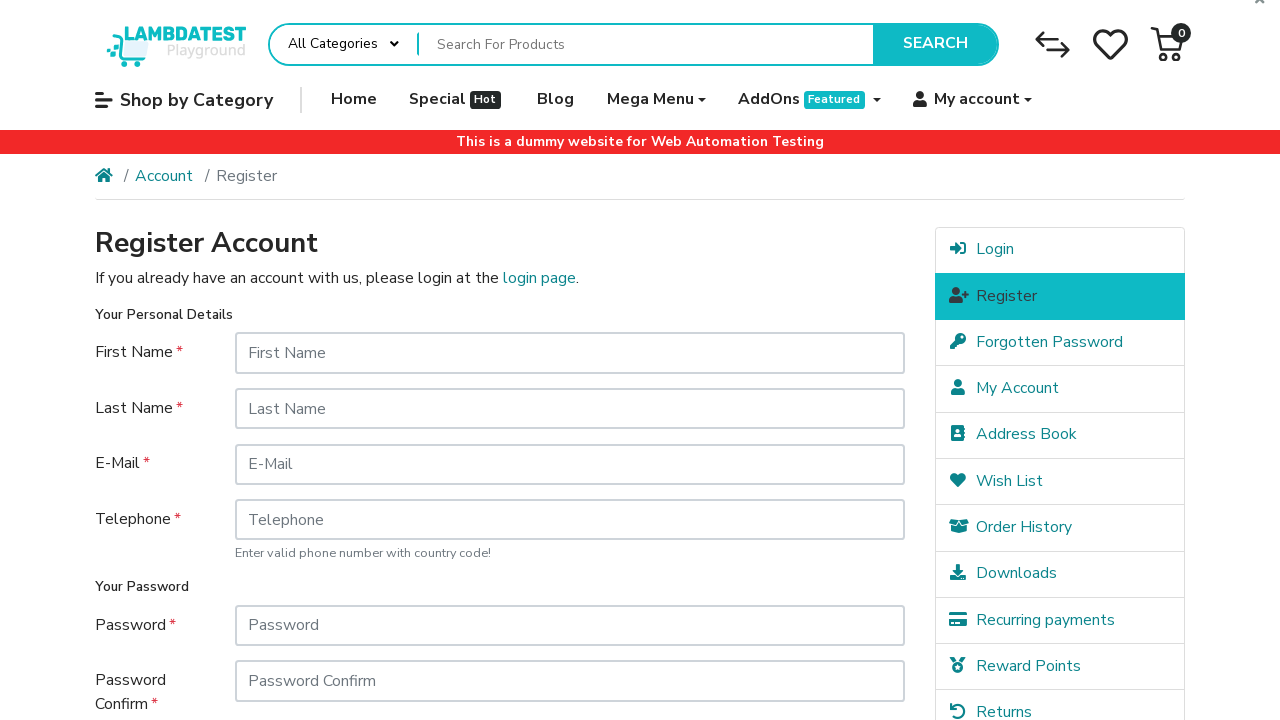

Filled first name field with 'Drimus' on #input-firstname
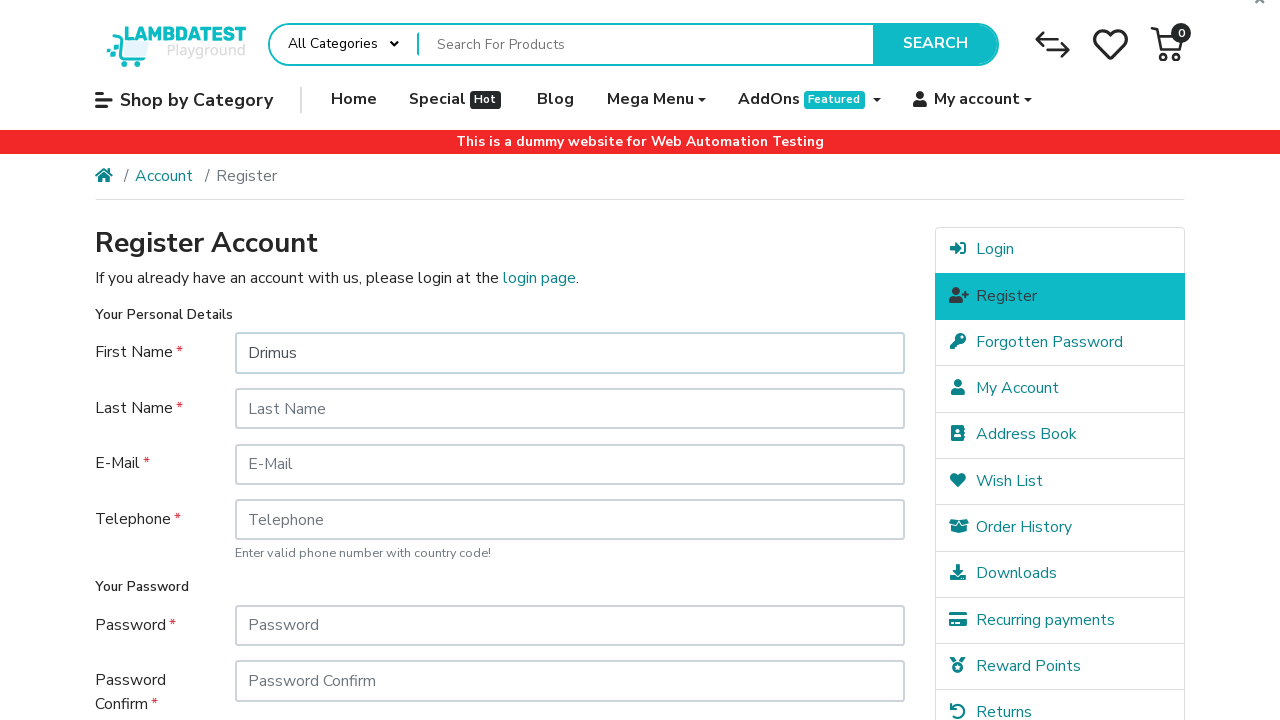

Filled last name field with 'Beniamin' on #input-lastname
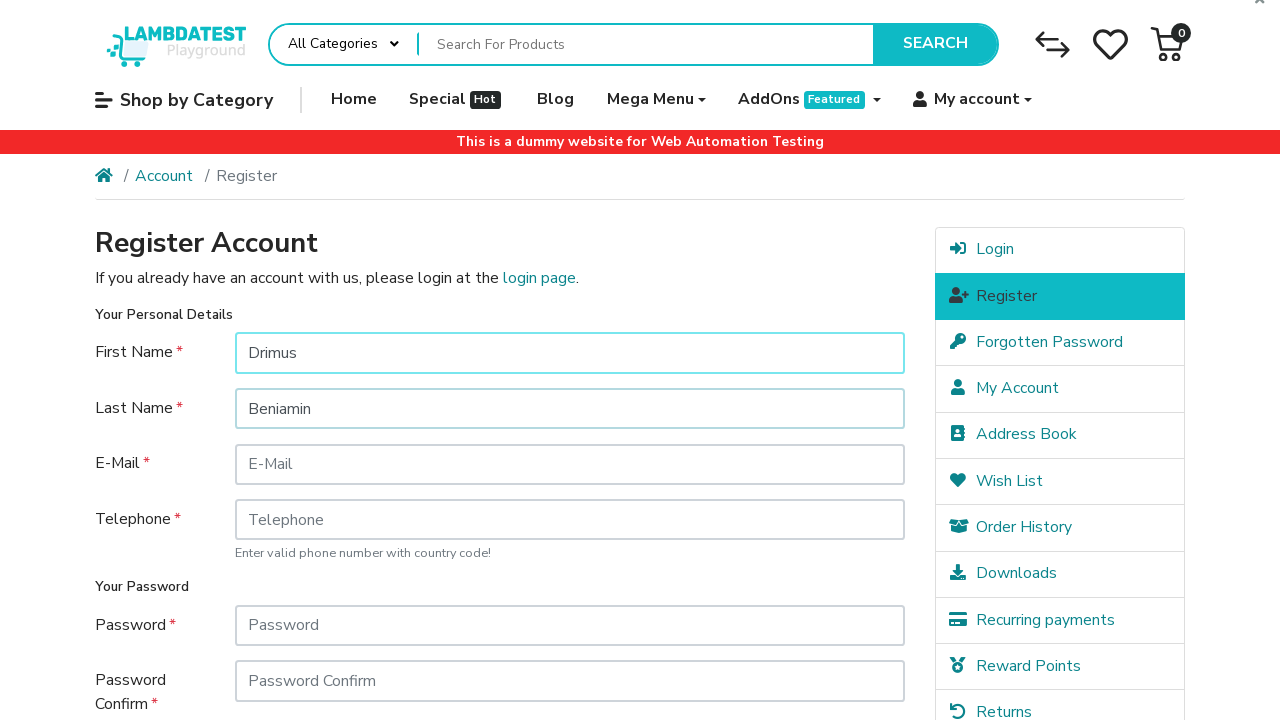

Filled email field with 'test@testing.com' on #input-email
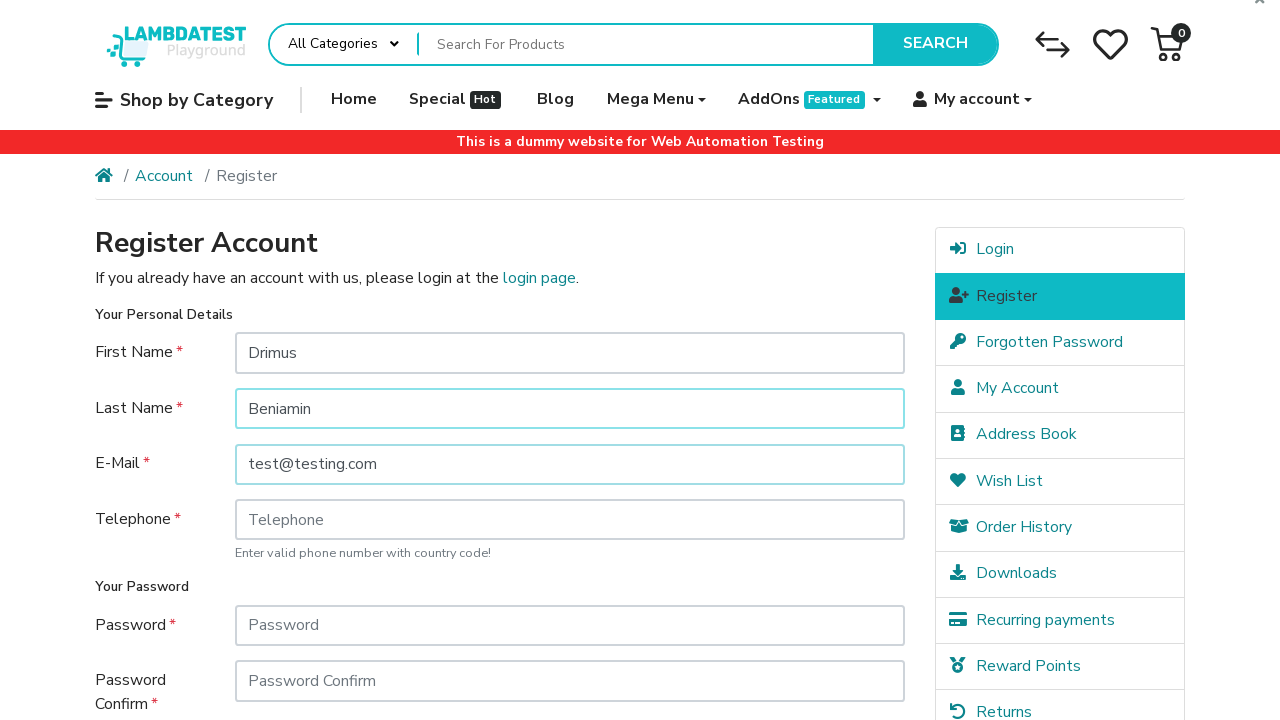

Filled telephone field with '+4066666666' on #input-telephone
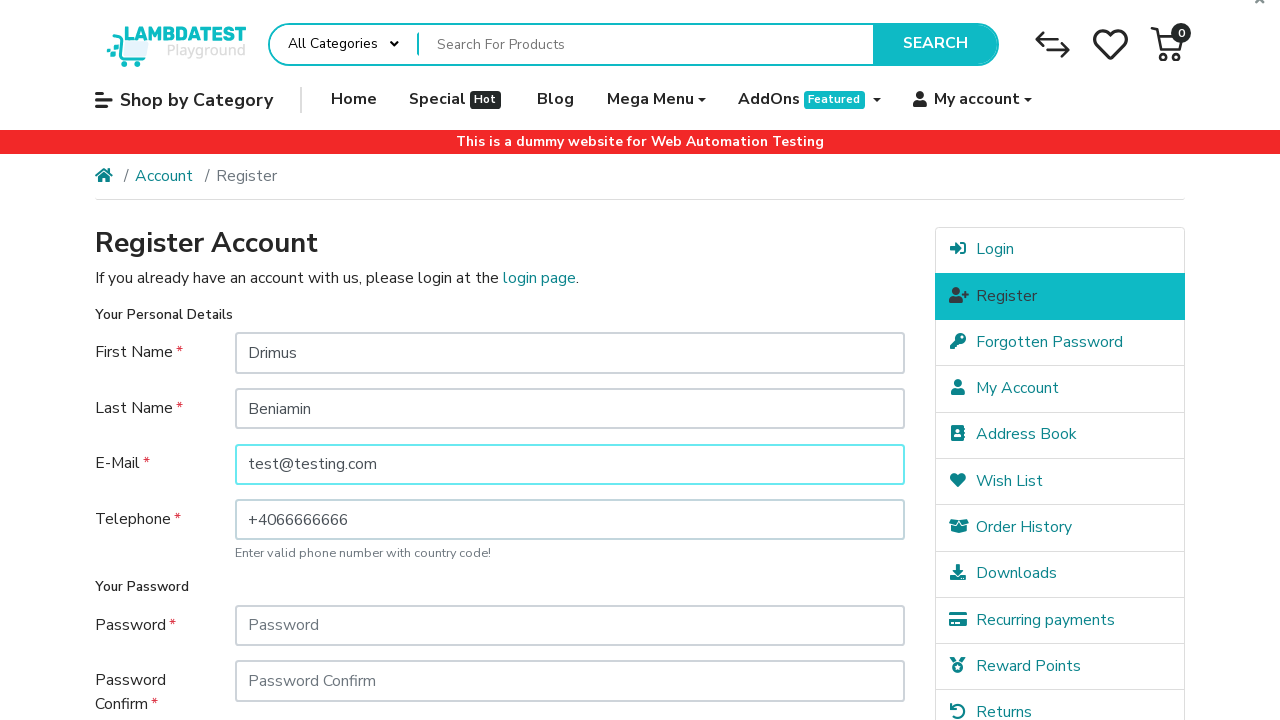

Filled password field with 'testpass123' on #input-password
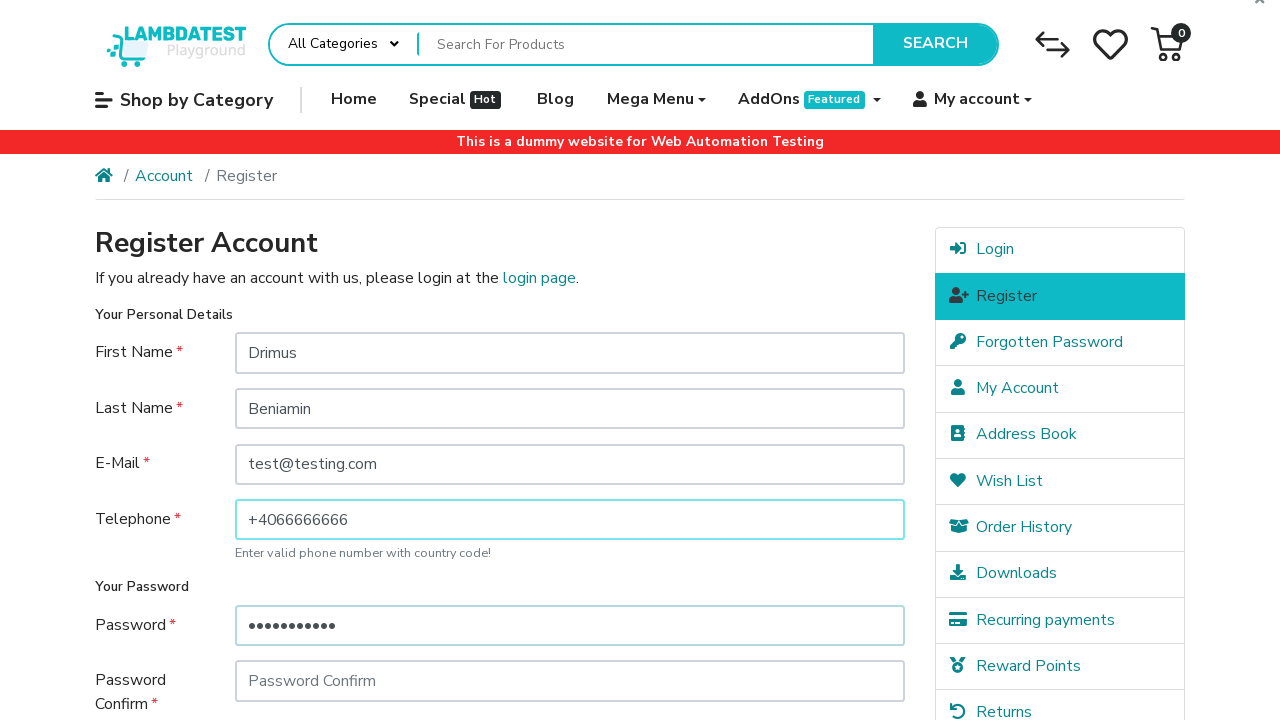

Filled confirm password field with 'testpass123' on #input-confirm
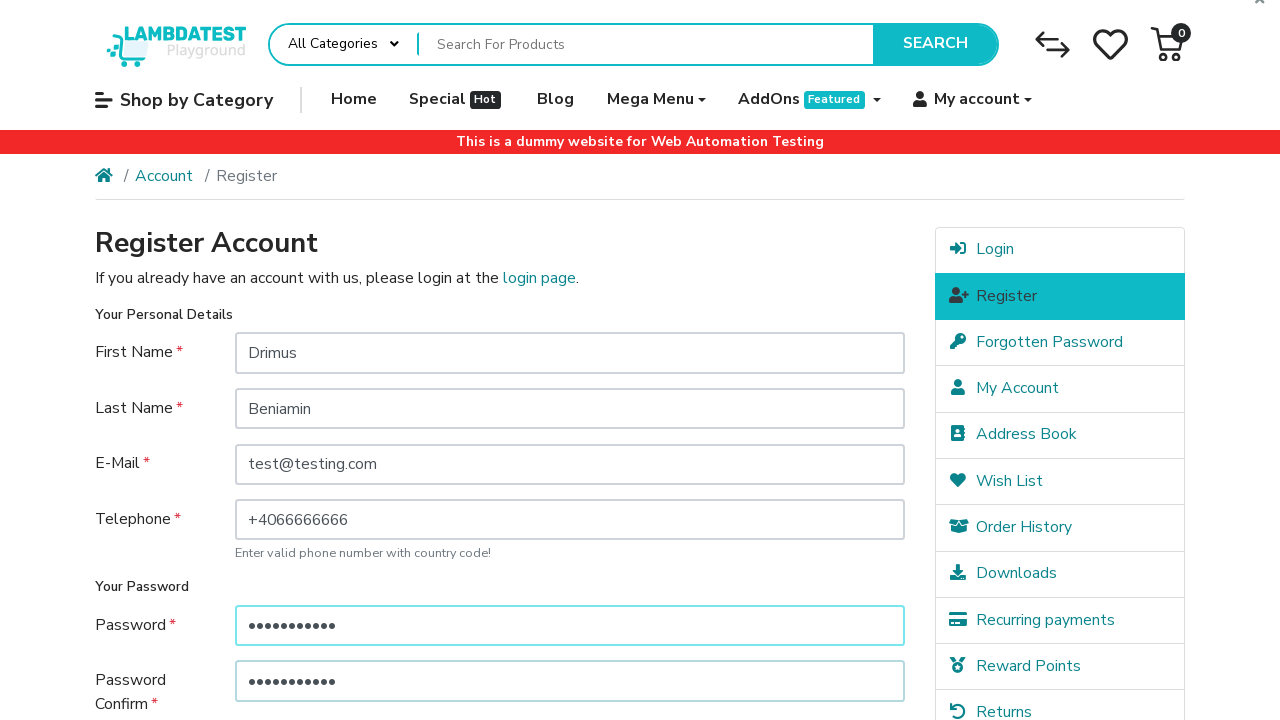

Clicked subscribe radio button at (274, 514) on xpath=//*[@id='content']/form/fieldset[3]/div/div/div[1]/label
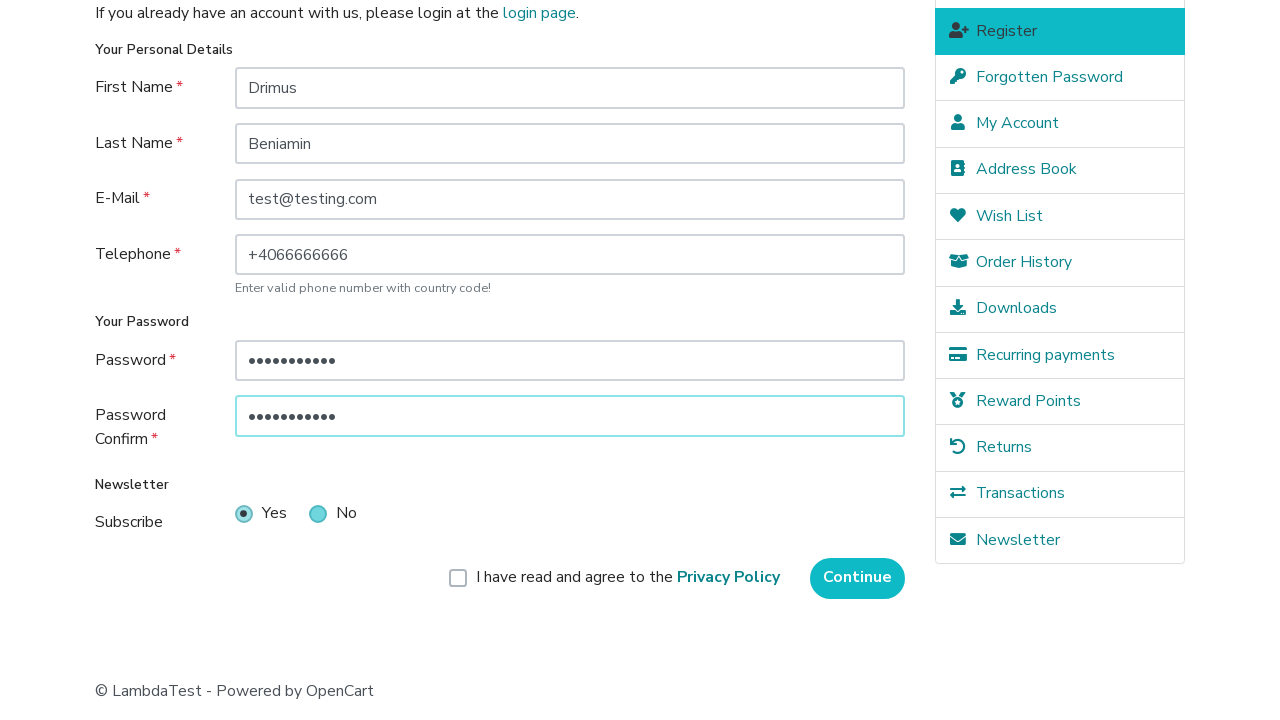

Clicked agree to terms checkbox at (628, 578) on xpath=//*[@id='content']/form/div/div/div/label
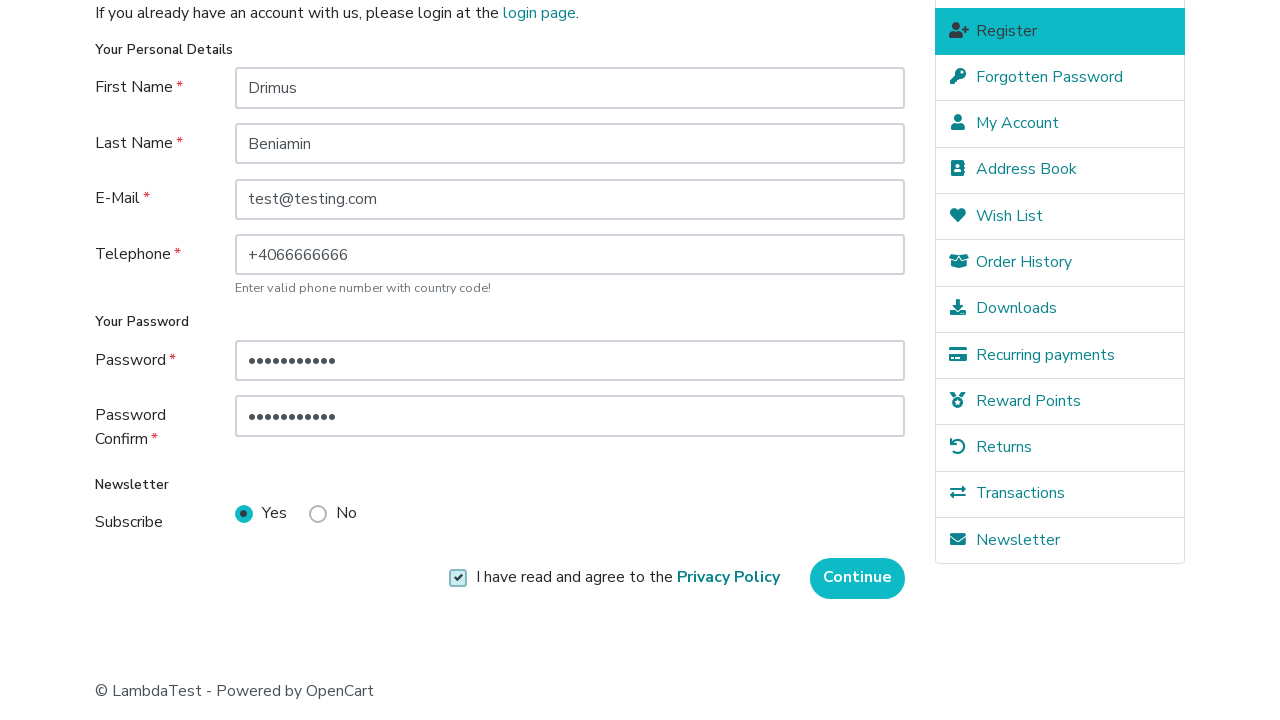

Clicked continue button to submit registration at (858, 578) on xpath=//*[@id='content']/form/div/div/input
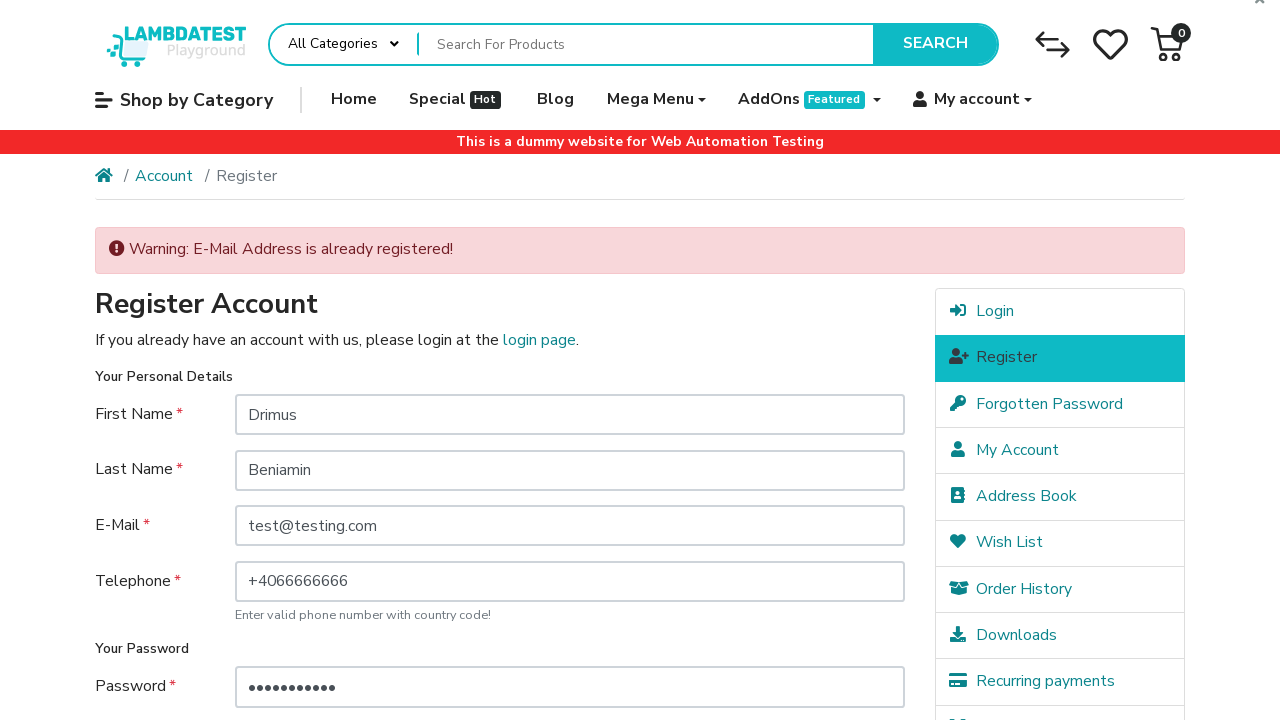

Waited for page to process registration submission
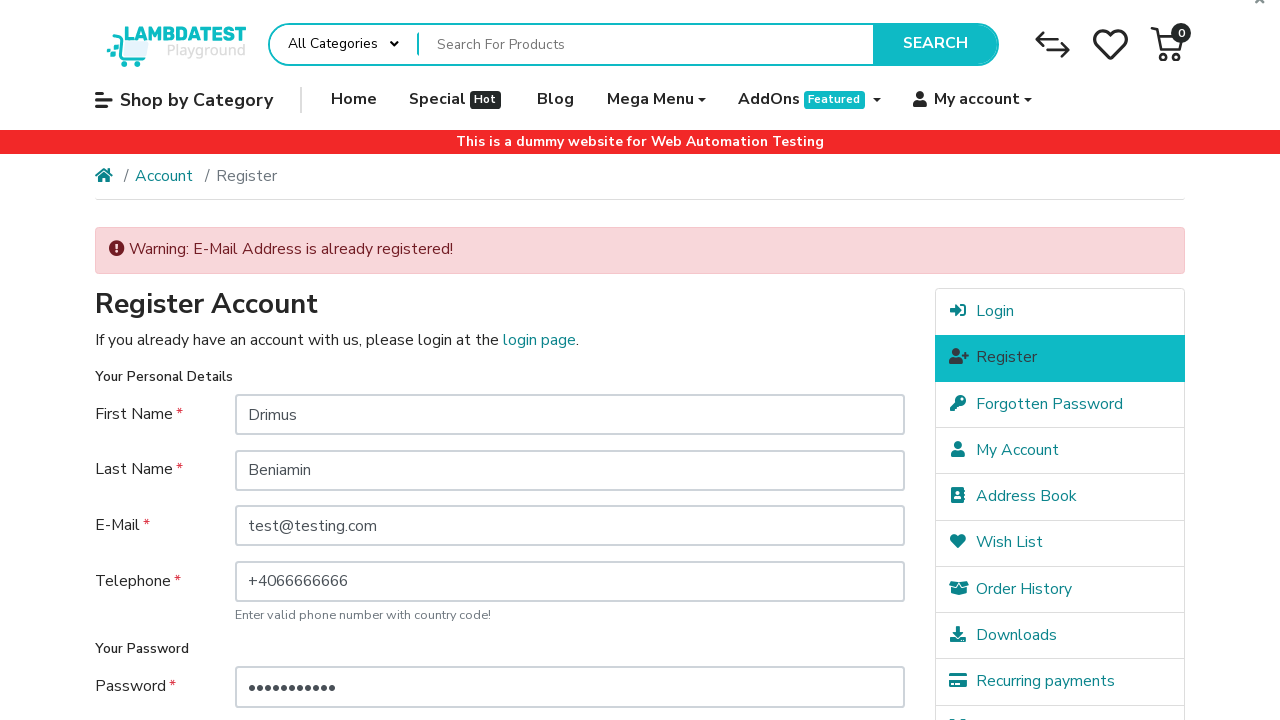

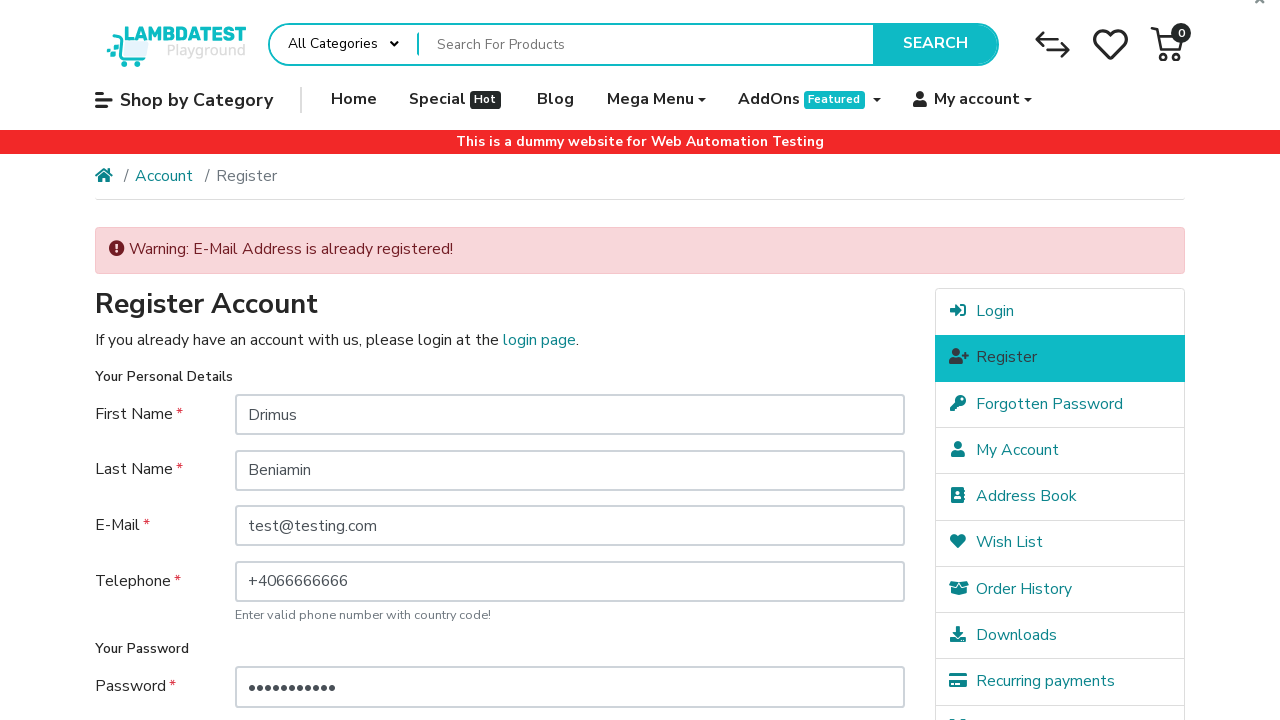